Tests a calendar/date picker component by selecting a specific date (June 15, 2027) through year, month, and day selection, then verifies the selected values

Starting URL: https://rahulshettyacademy.com/seleniumPractise/#/offers

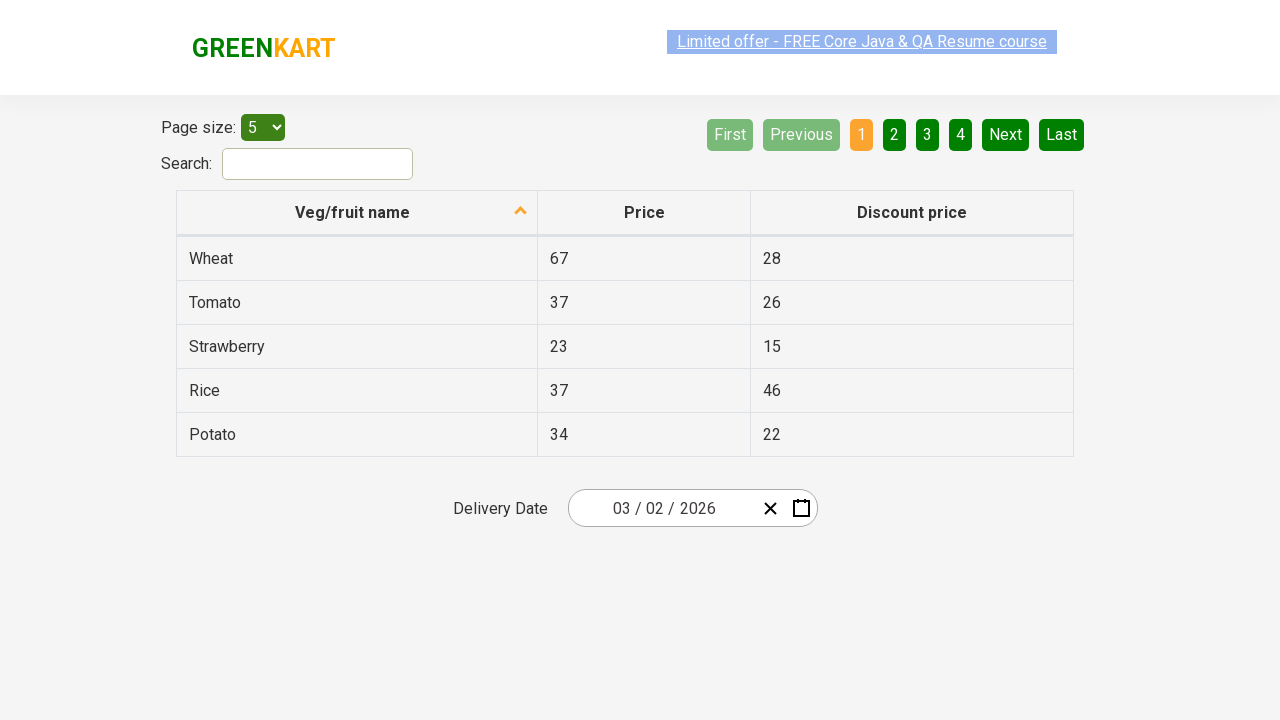

Clicked on date picker input group to open calendar at (662, 508) on .react-date-picker__inputGroup
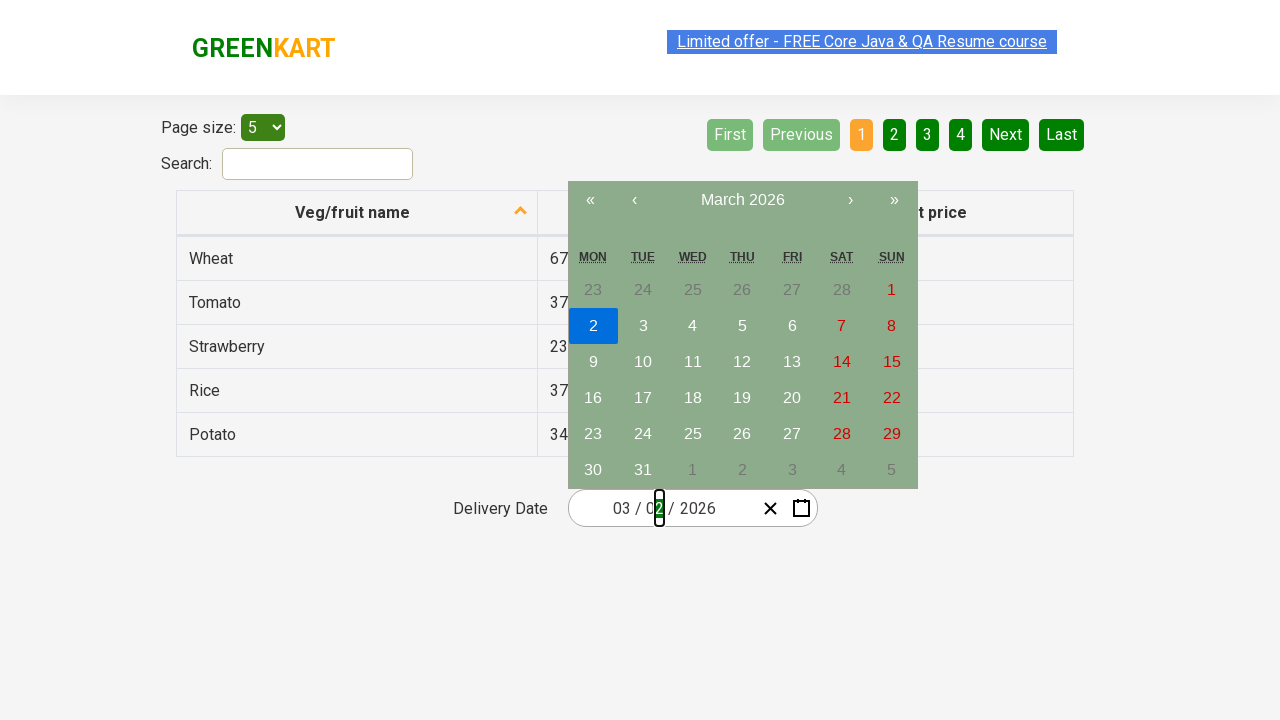

Clicked navigation label to go to month view at (742, 200) on .react-calendar__navigation__label
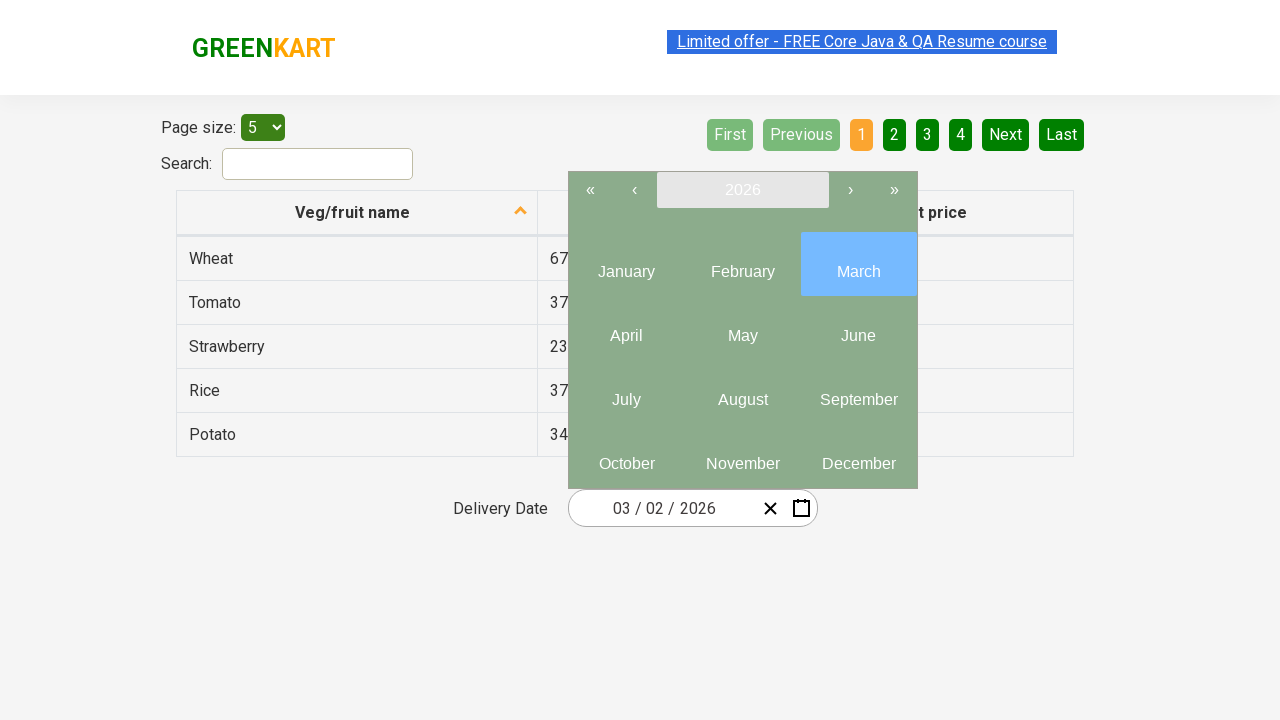

Clicked navigation label again to go to year view at (742, 190) on .react-calendar__navigation__label
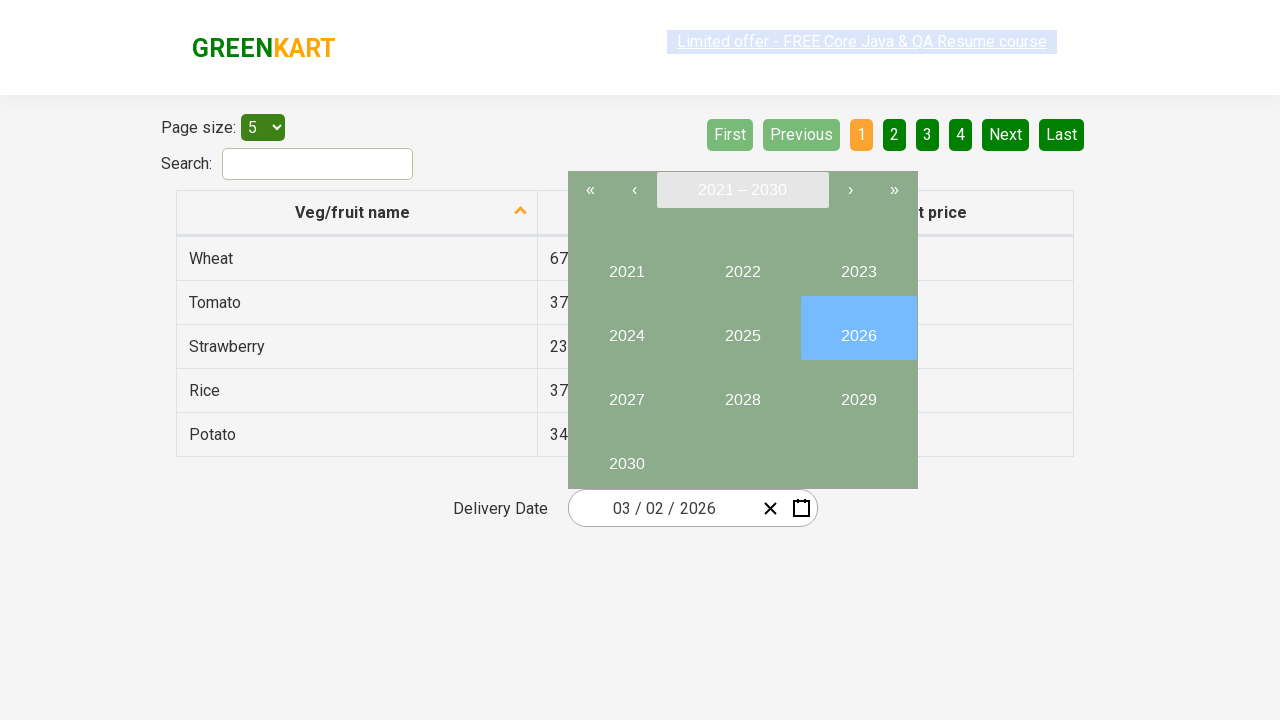

Selected year 2027 at (626, 392) on //button[text()='2027']
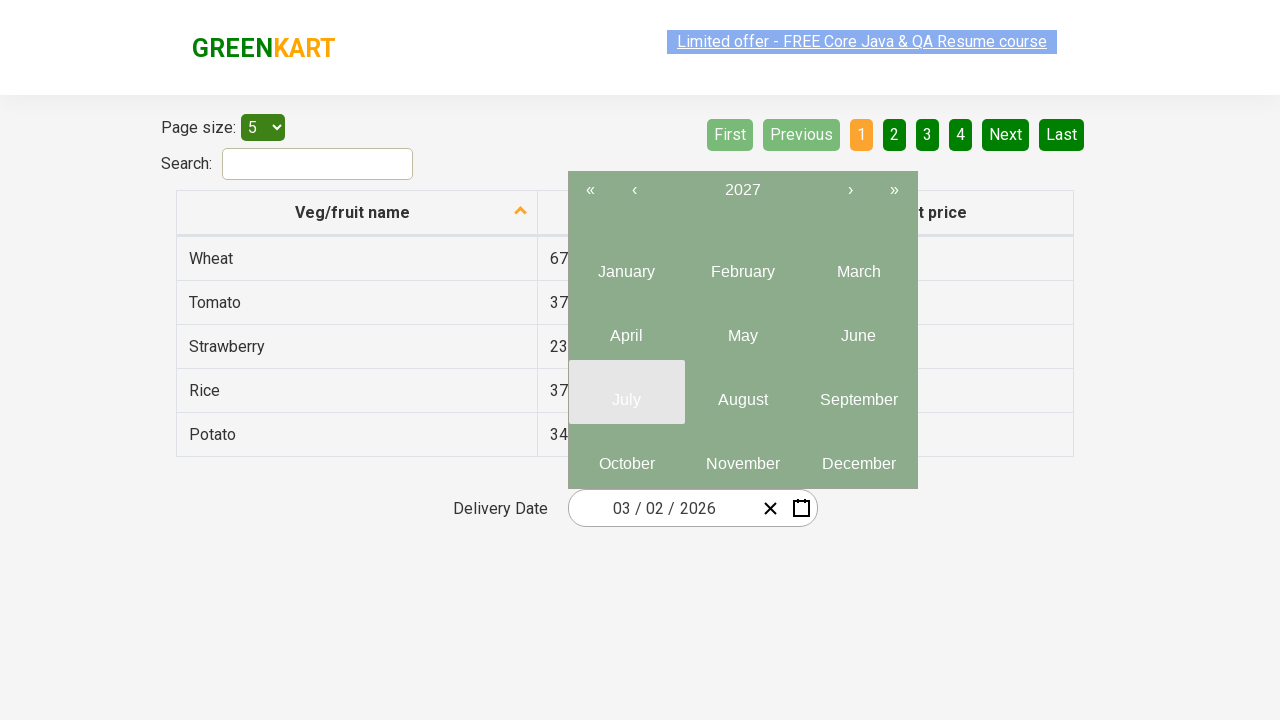

Selected month 6 (June) at (858, 328) on .react-calendar__year-view__months__month >> nth=5
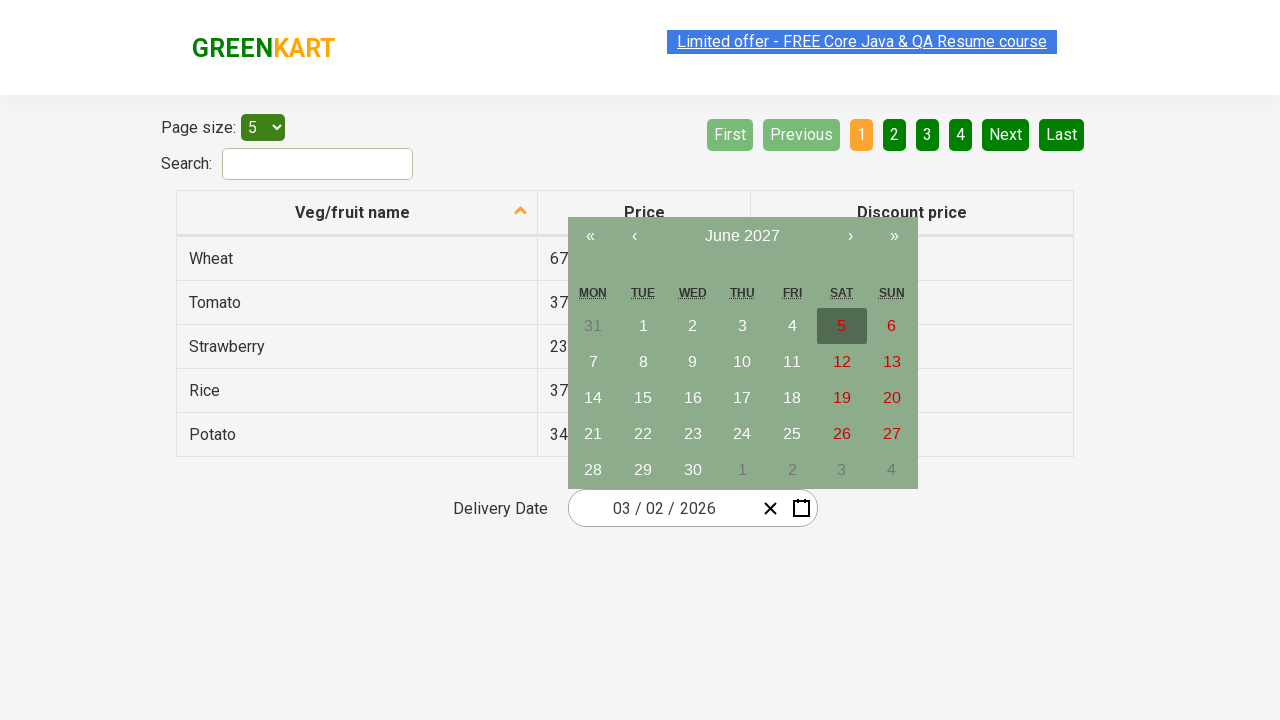

Selected date 15 at (643, 398) on //abbr[text()='15']
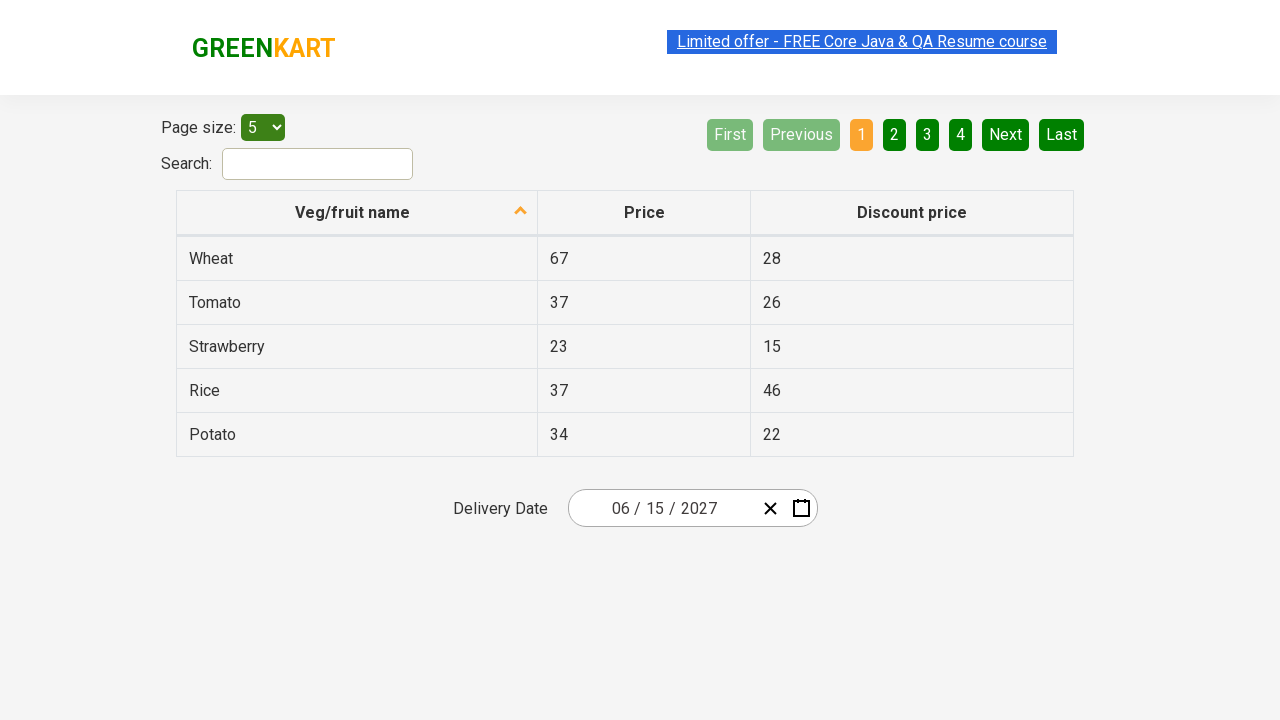

Date picker input group loaded with selected values
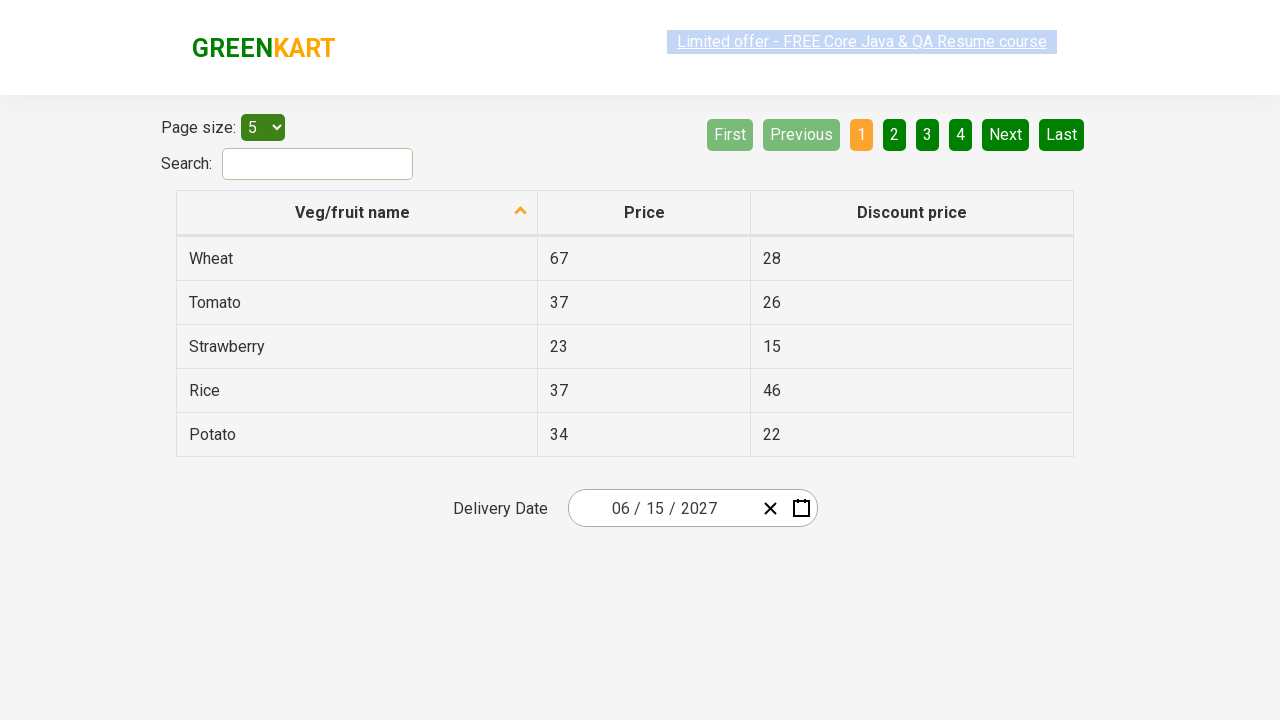

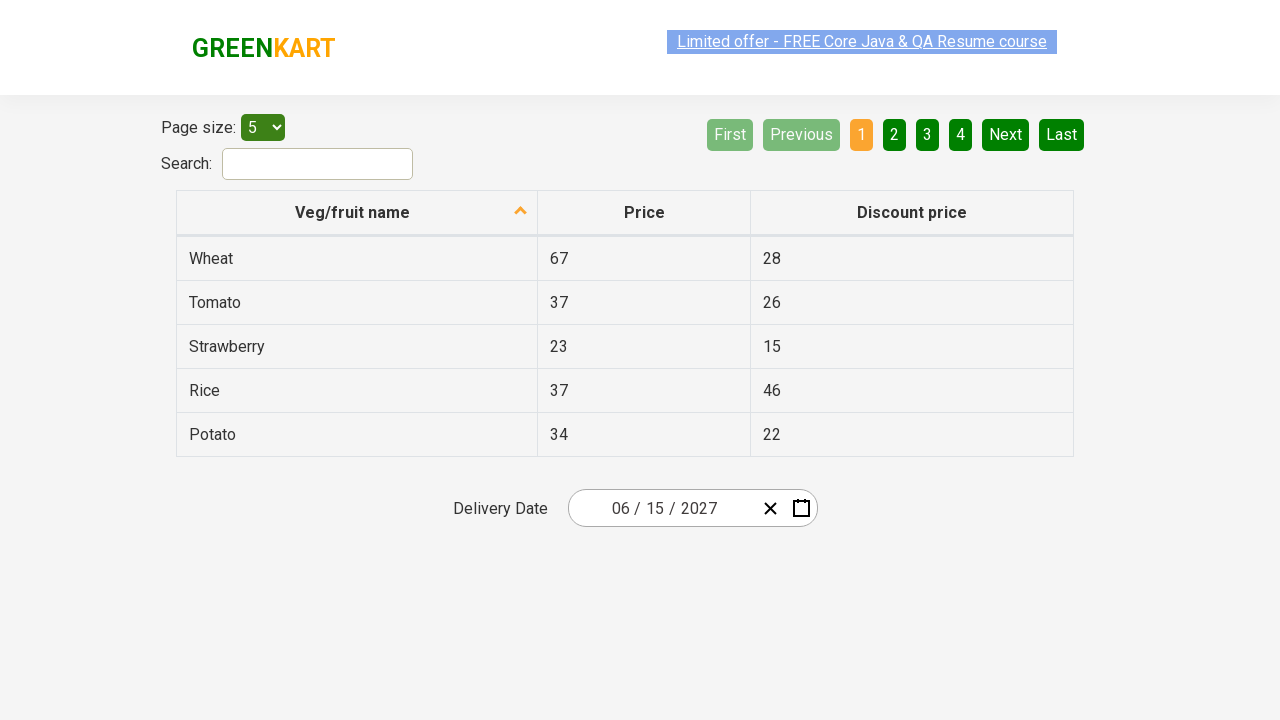